Tests date picker functionality by navigating to a specific date (January 22, 2026) through clicking previous/next buttons to reach the correct month and year, then selecting the day.

Starting URL: https://testautomationpractice.blogspot.com/

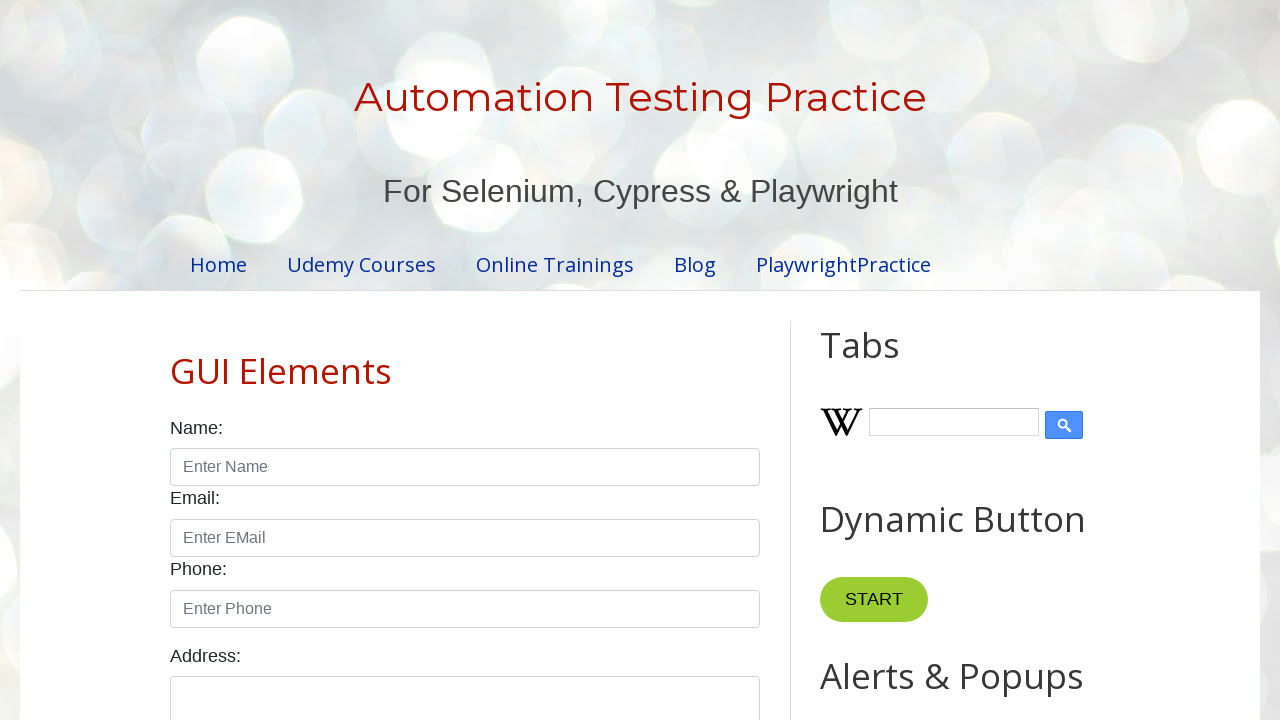

Scrolled to datepicker input if needed
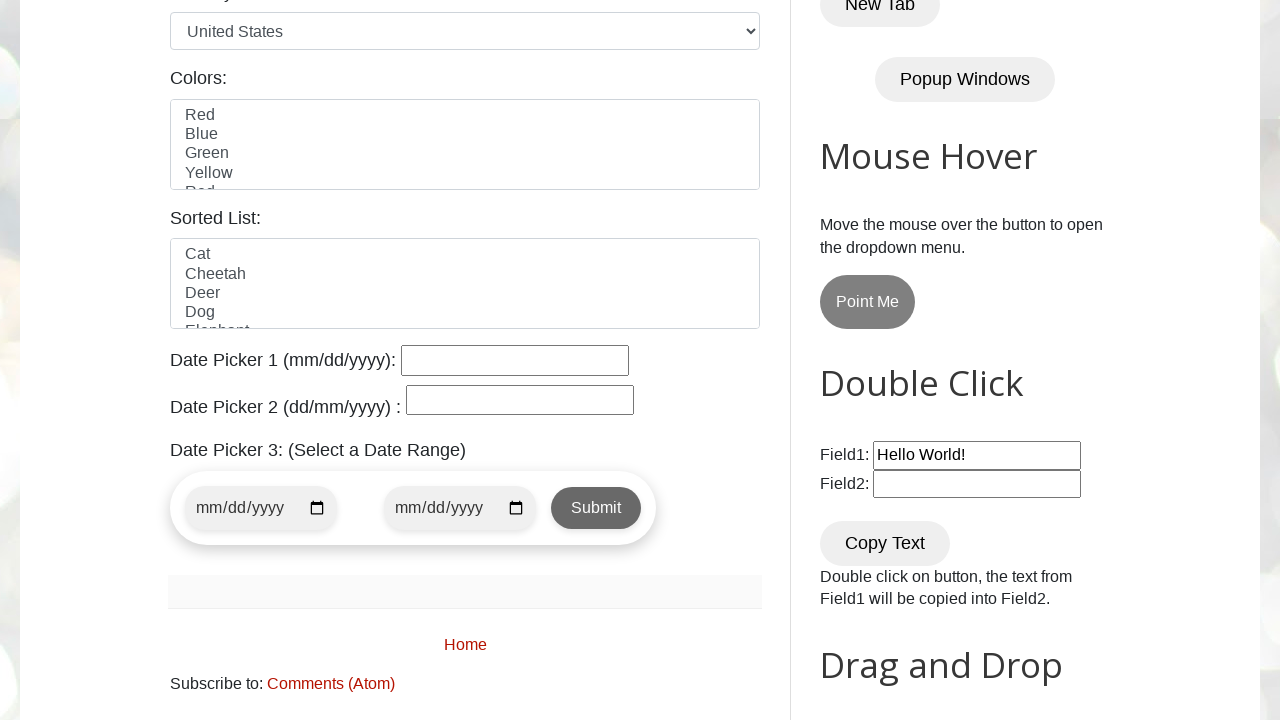

Clicked datepicker input to open calendar at (515, 360) on input#datepicker
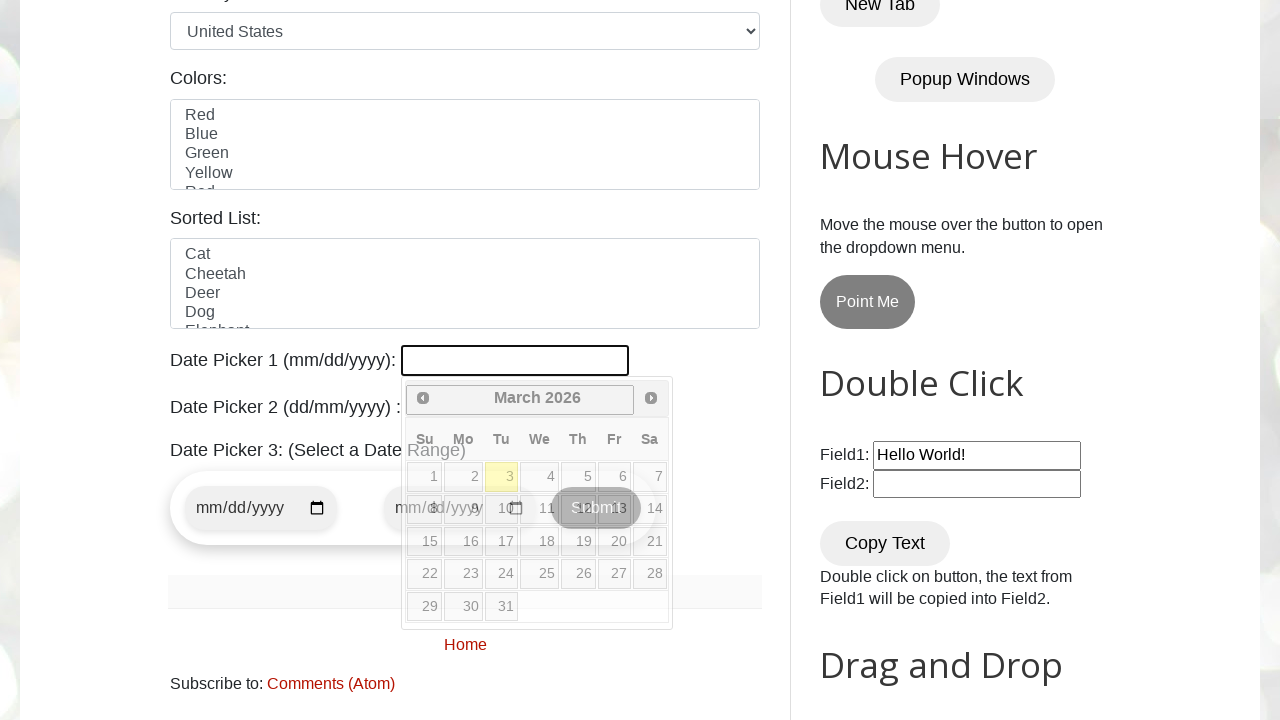

Datepicker calendar opened and year element visible
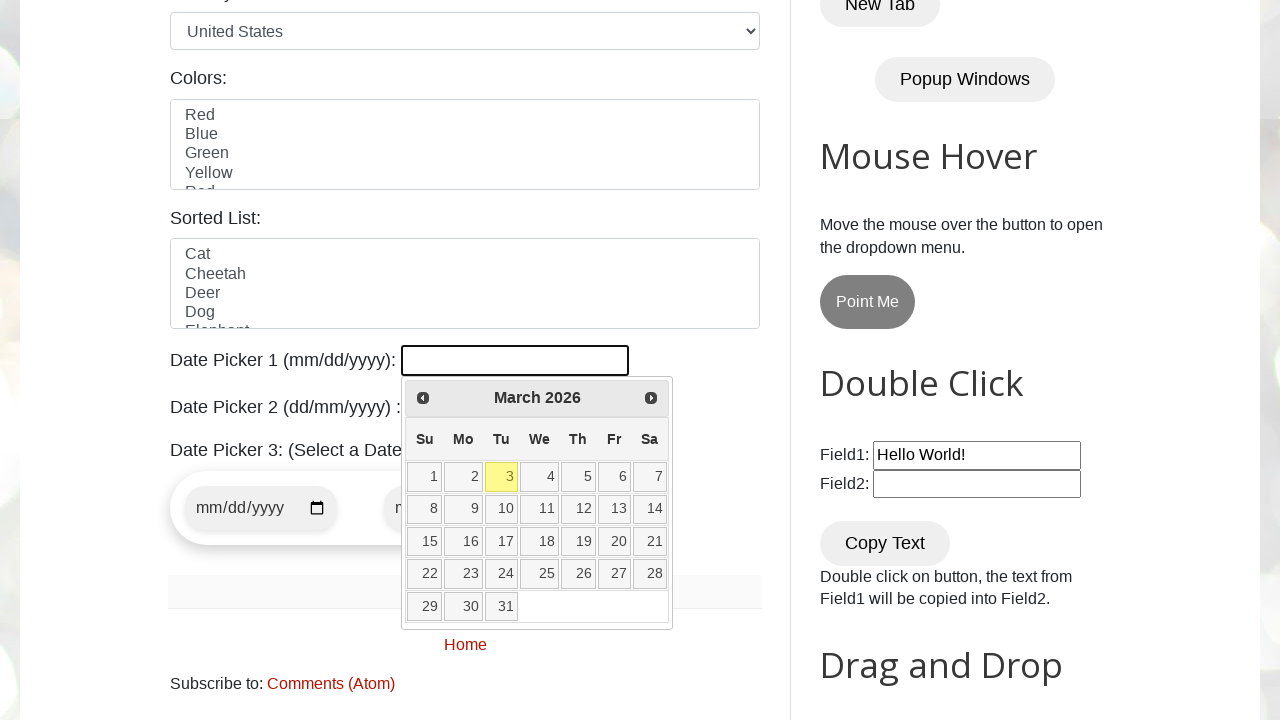

Reached target year 2026
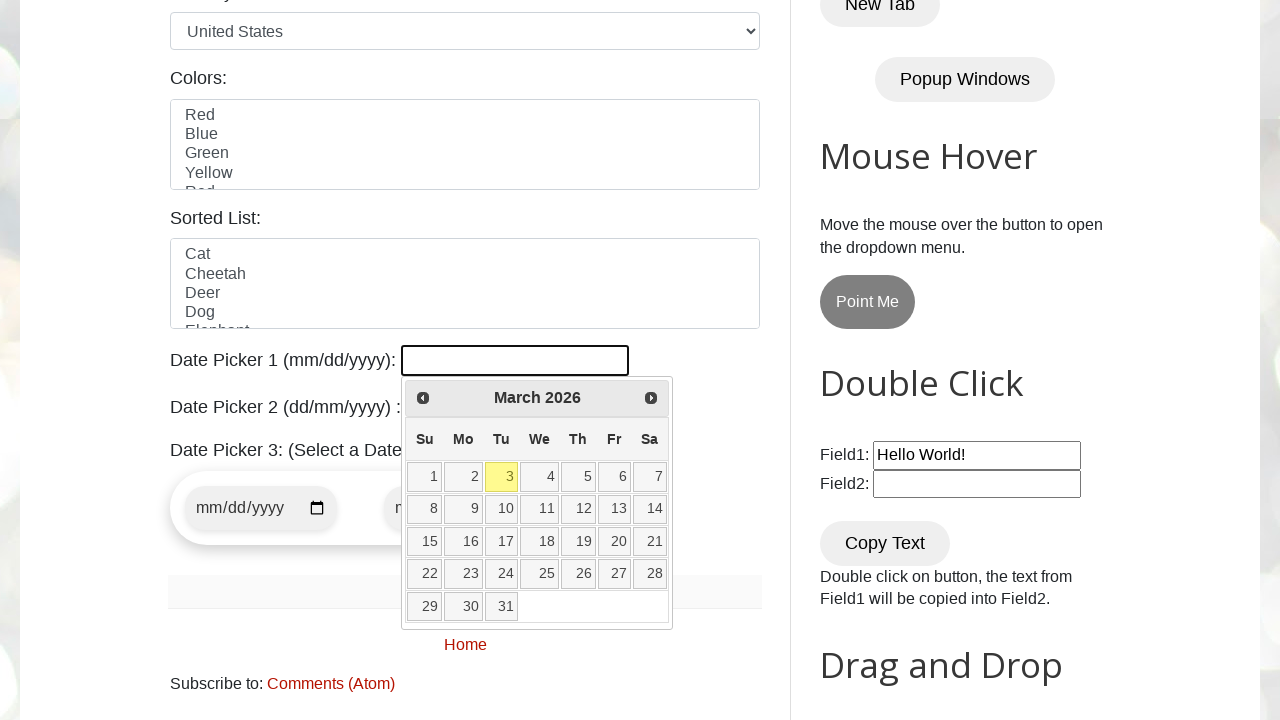

Clicked previous button to go back month (current: March, target: January) at (423, 398) on a.ui-datepicker-prev
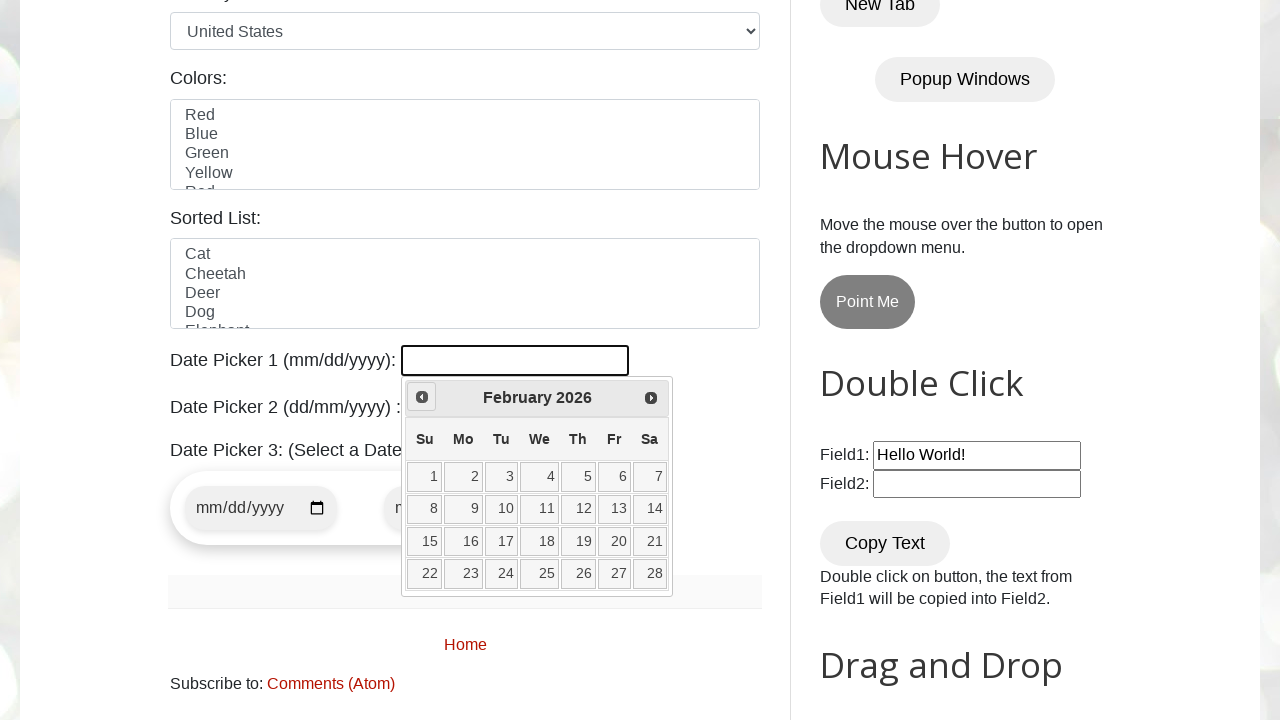

Waited 200ms for calendar to update
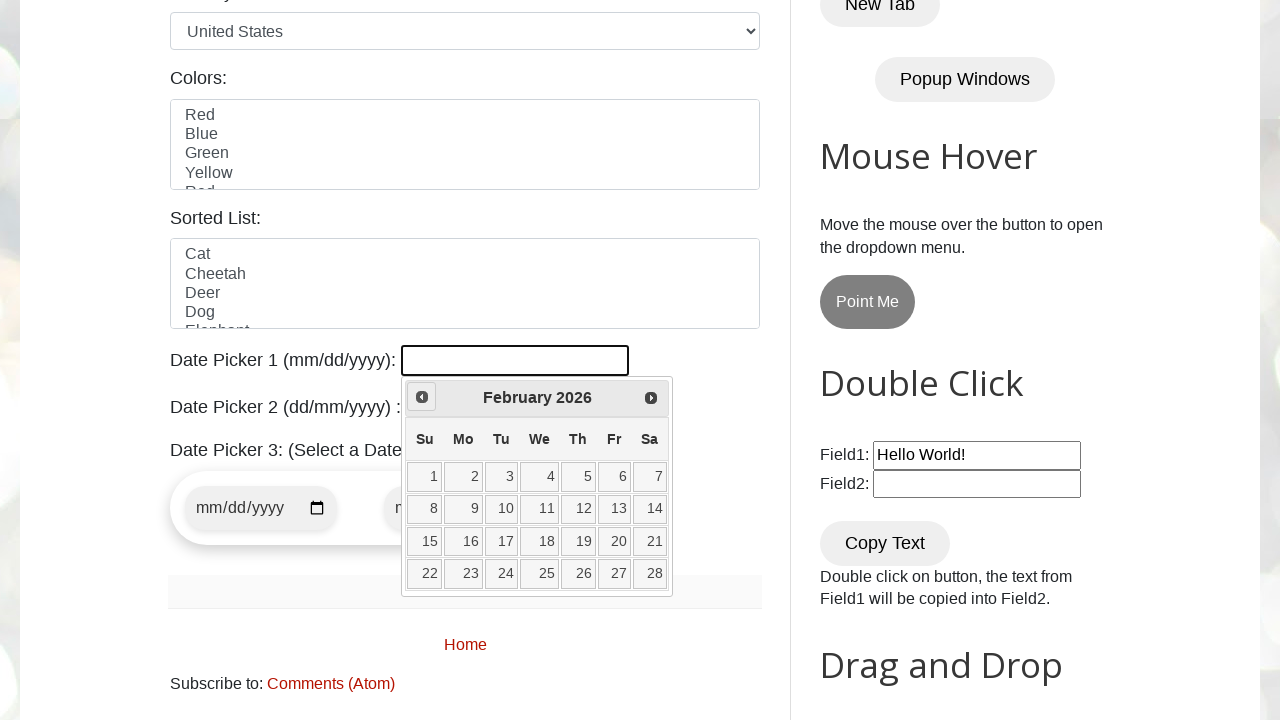

Clicked previous button to go back month (current: February, target: January) at (422, 397) on a.ui-datepicker-prev
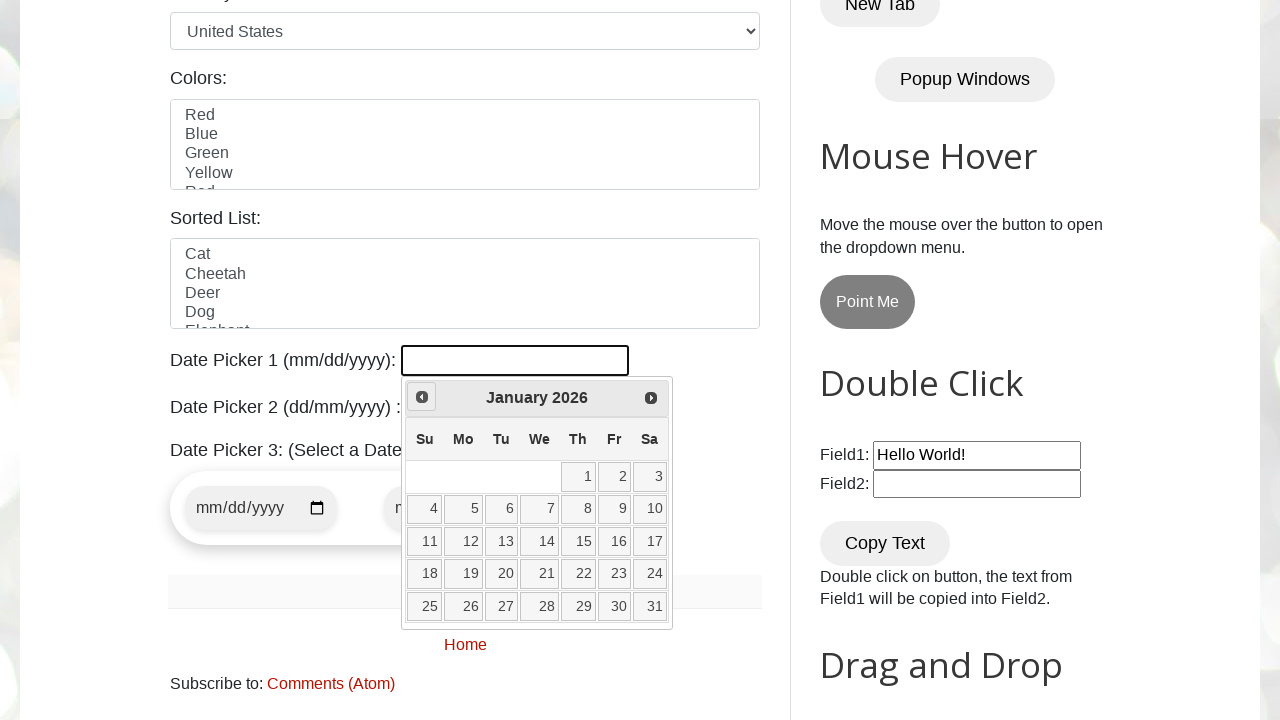

Waited 200ms for calendar to update
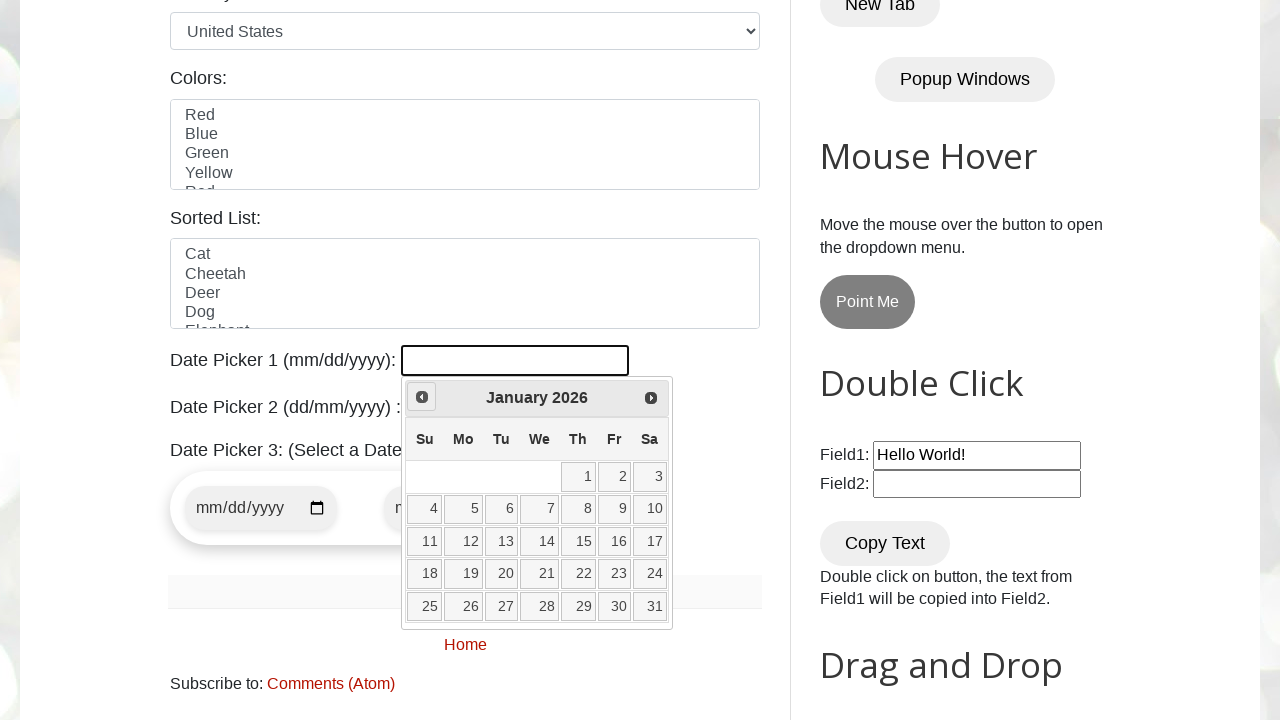

Reached target month January
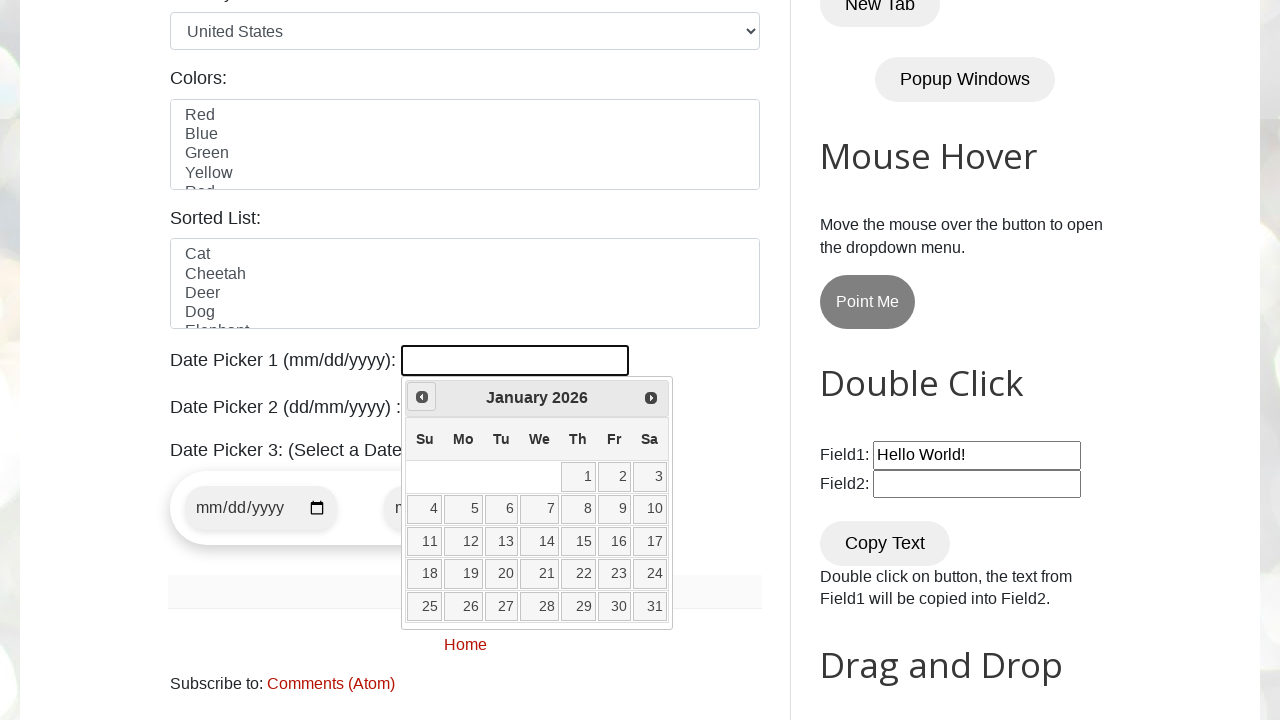

Clicked on day 22 in the calendar at (578, 574) on table.ui-datepicker-calendar td a:text-is('22')
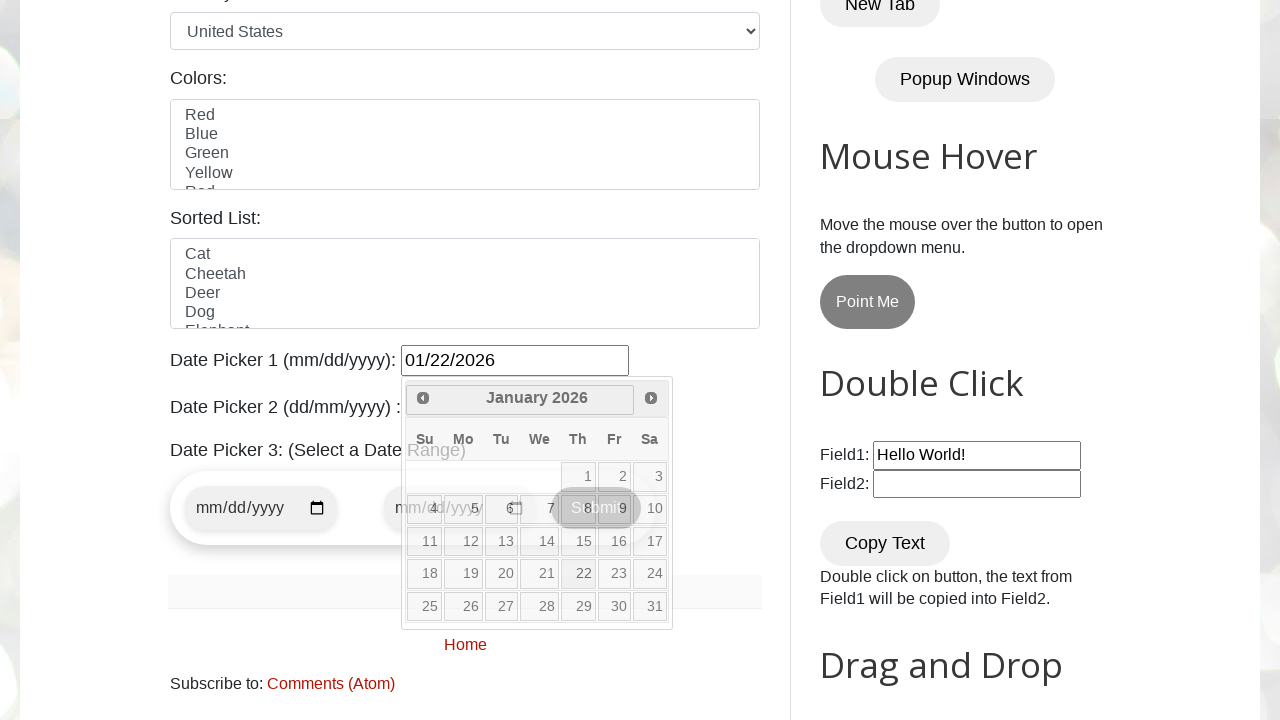

Waited 500ms for date selection to complete
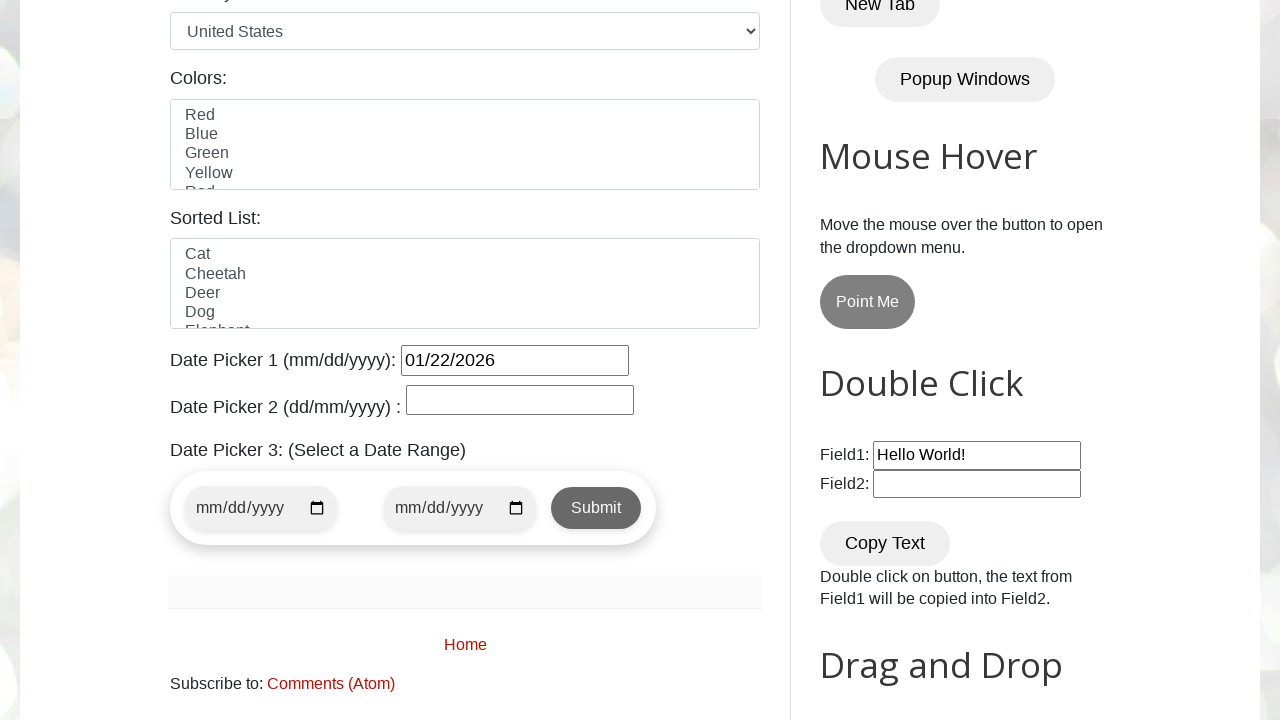

Date picker test completed - selected January 22, 2026
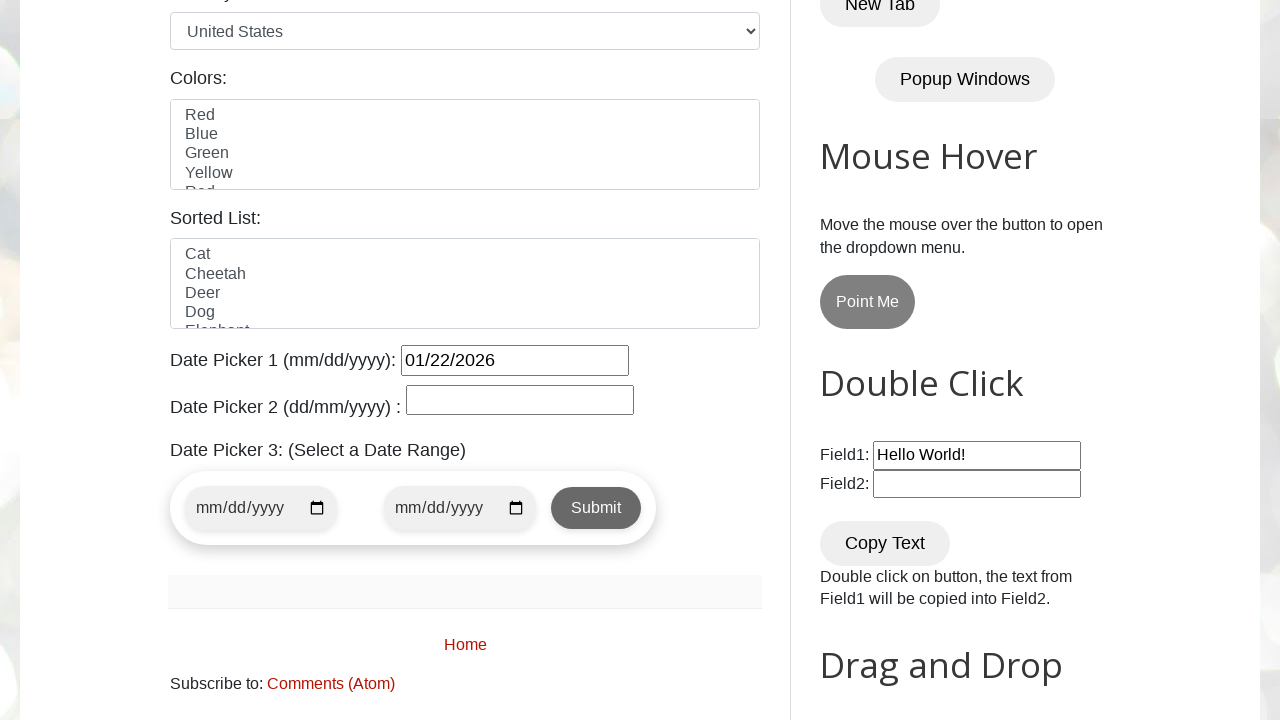

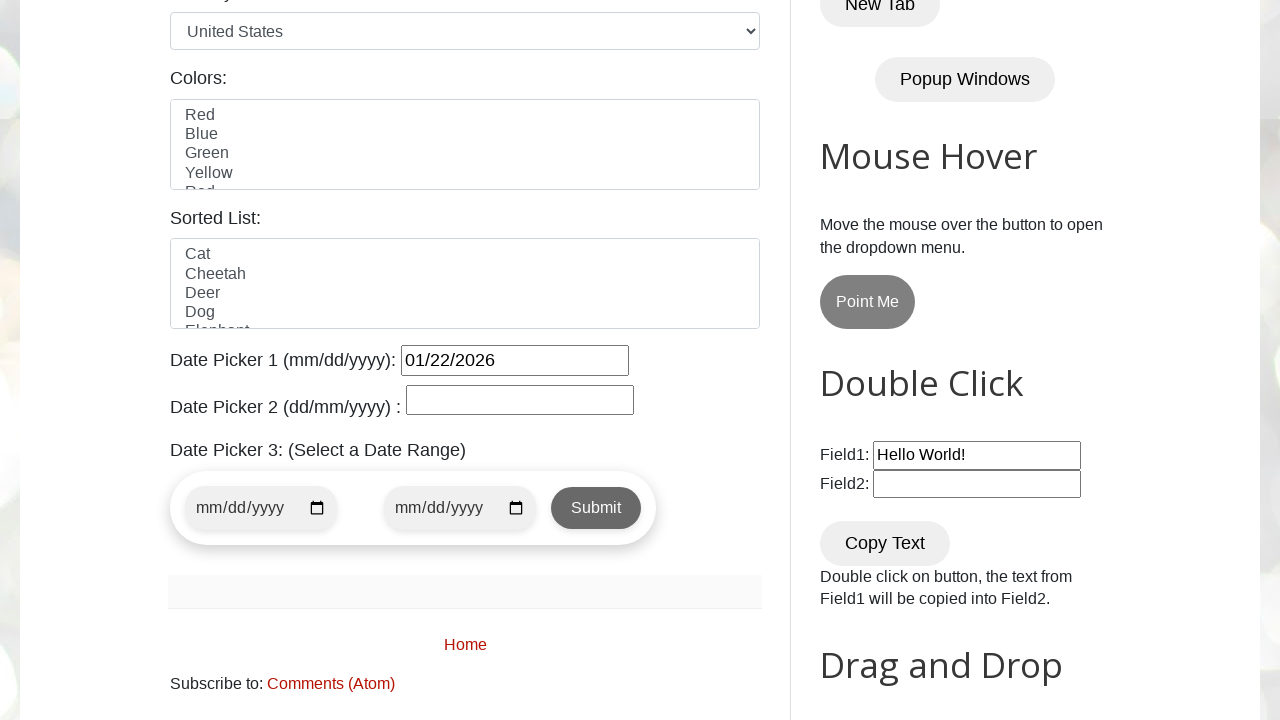